Tests that entering a valid number (64) between 50-100 calculates the correct square root (8.0) shown in an alert

Starting URL: https://kristinek.github.io/site/tasks/enter_a_number

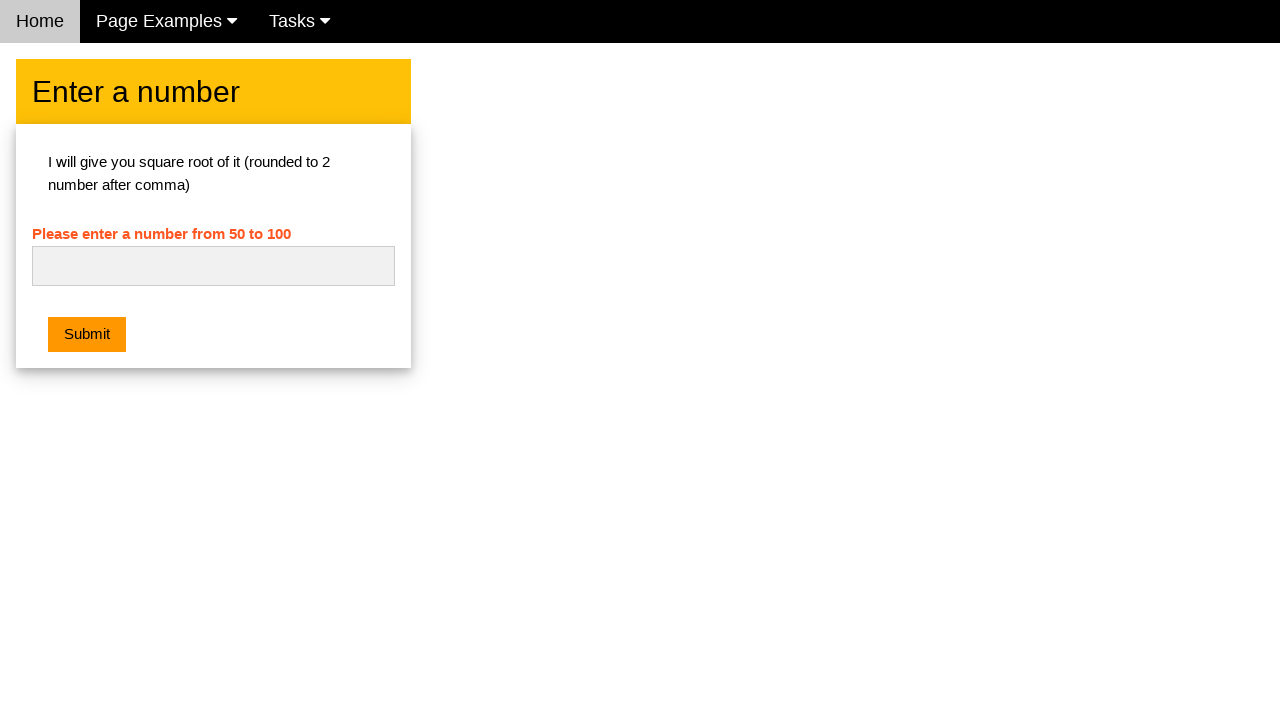

Navigated to square root calculator page
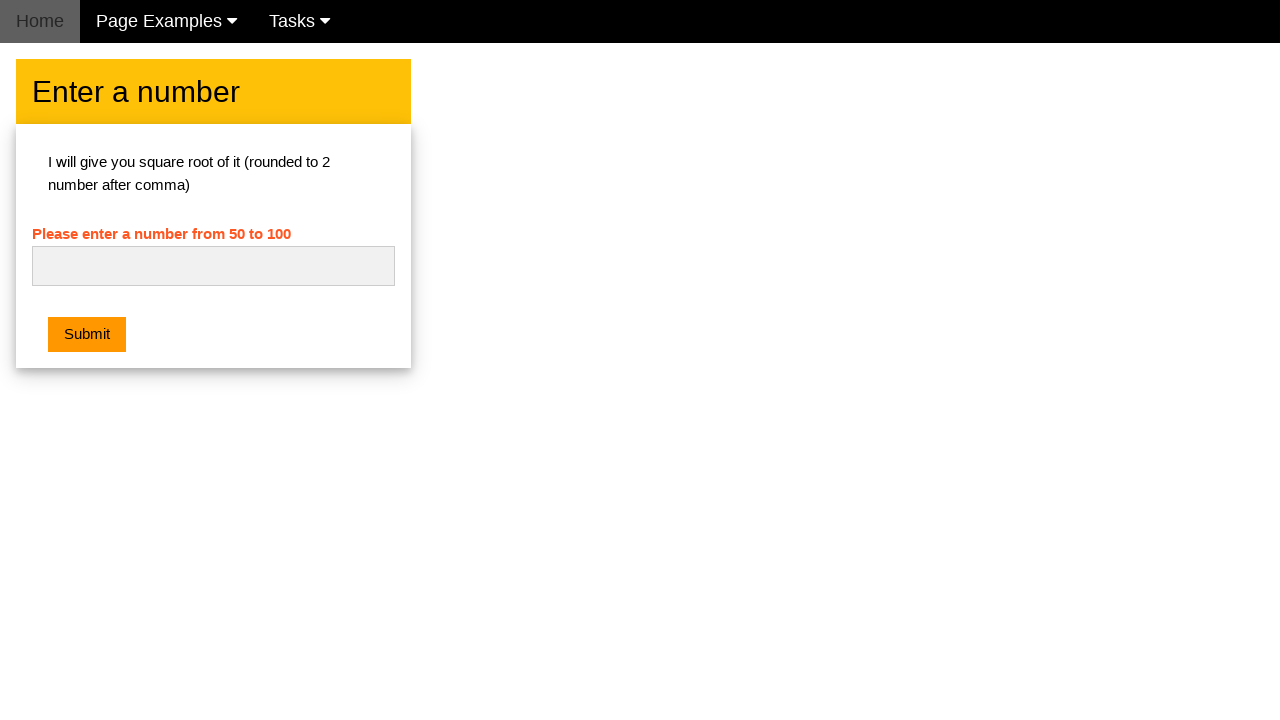

Entered number 64 in input field on #numb
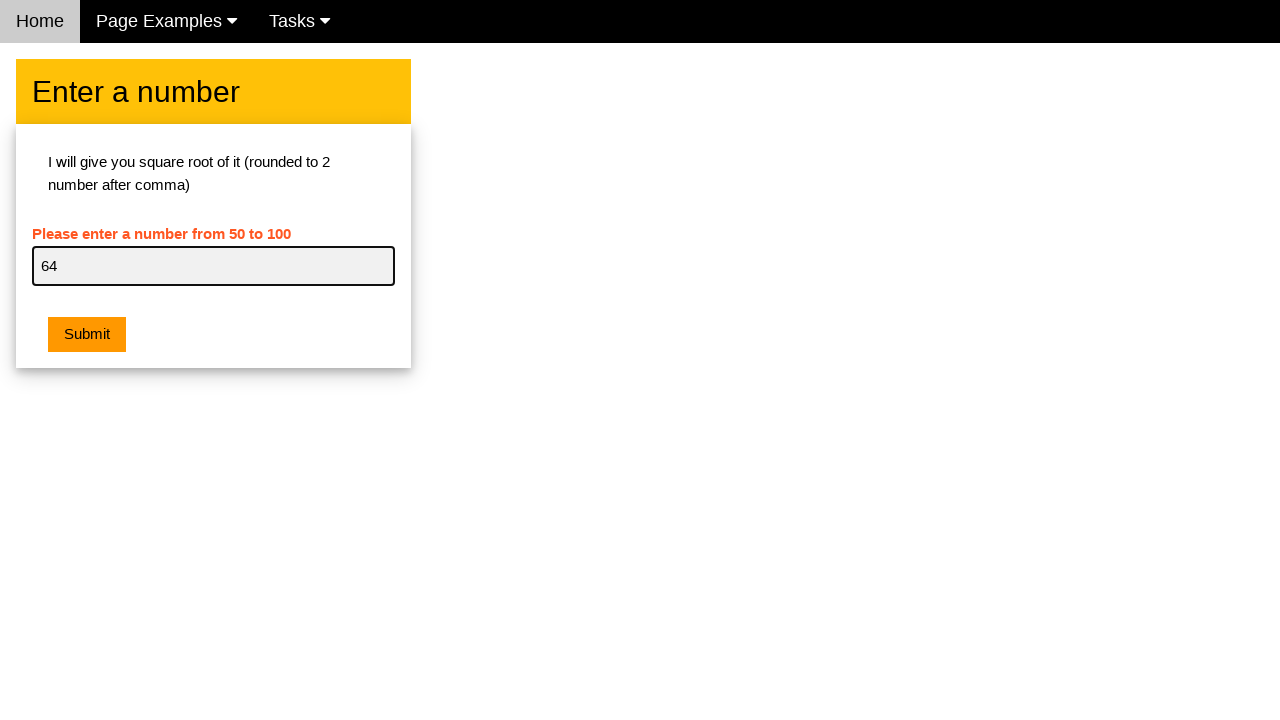

Clicked submit button and verified alert shows correct square root 8.0 at (87, 335) on button
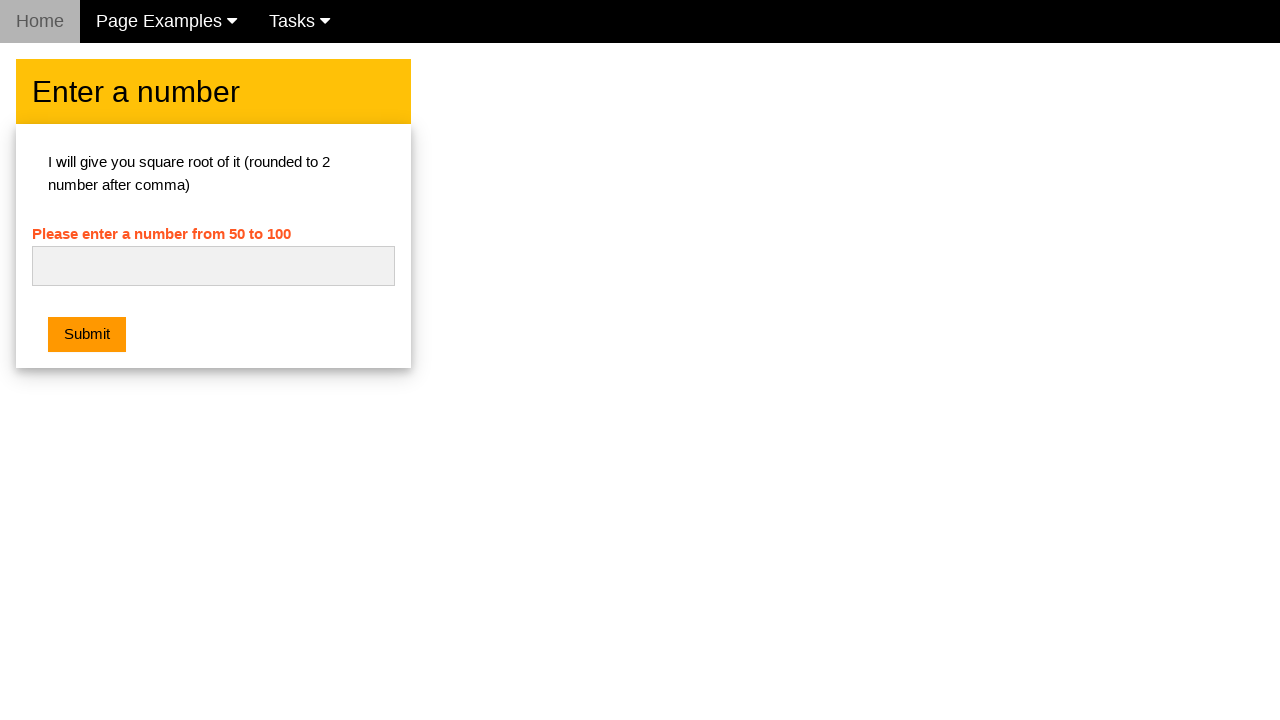

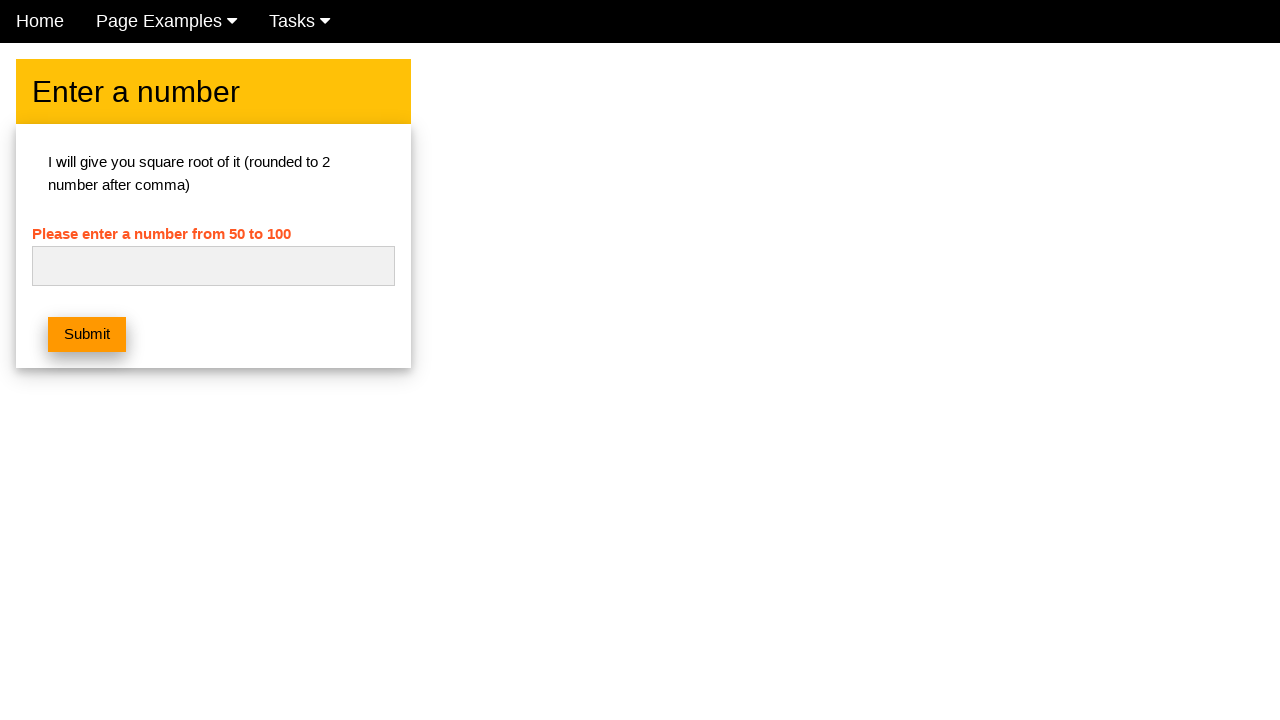